Tests adding multiple tracks to playlist by checking two checkboxes and clicking the add selected button

Starting URL: https://vite-react-alpha-lemon.vercel.app/

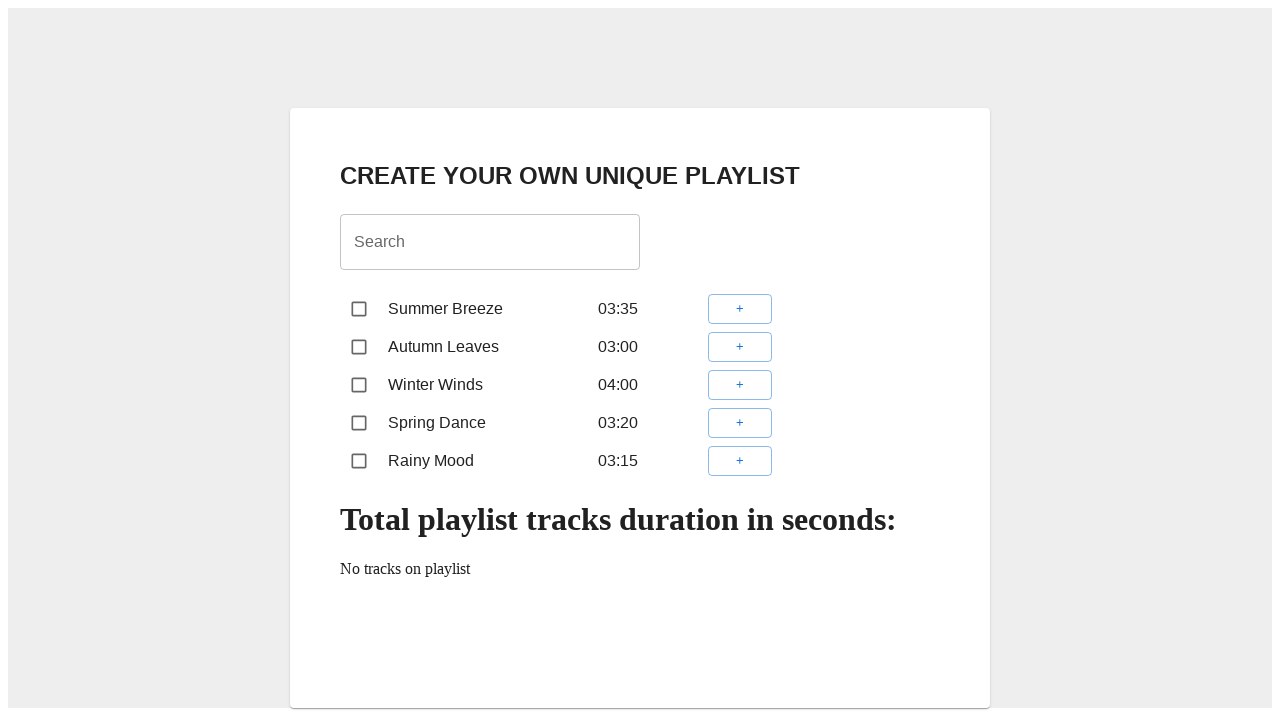

Checked the first track checkbox at (359, 309) on input.PrivateSwitchBase-input.css-j8yymo >> nth=0
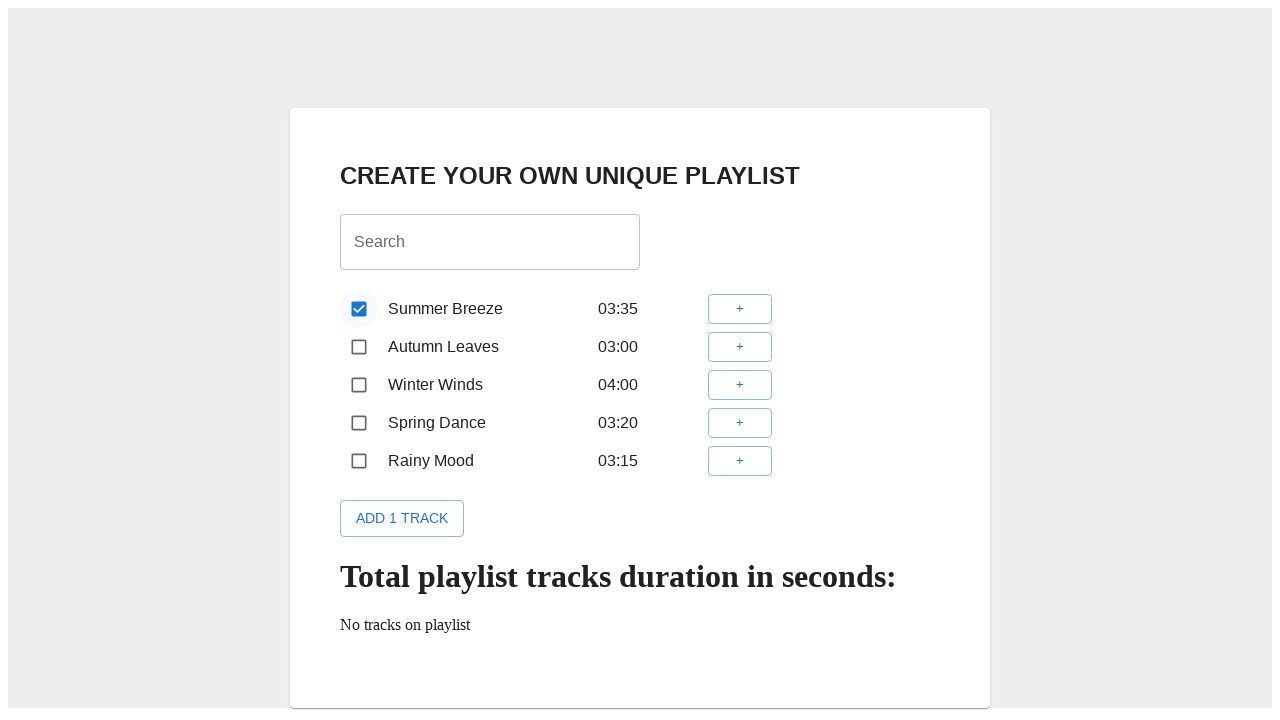

Checked the second track checkbox at (359, 347) on input.PrivateSwitchBase-input.css-j8yymo >> nth=1
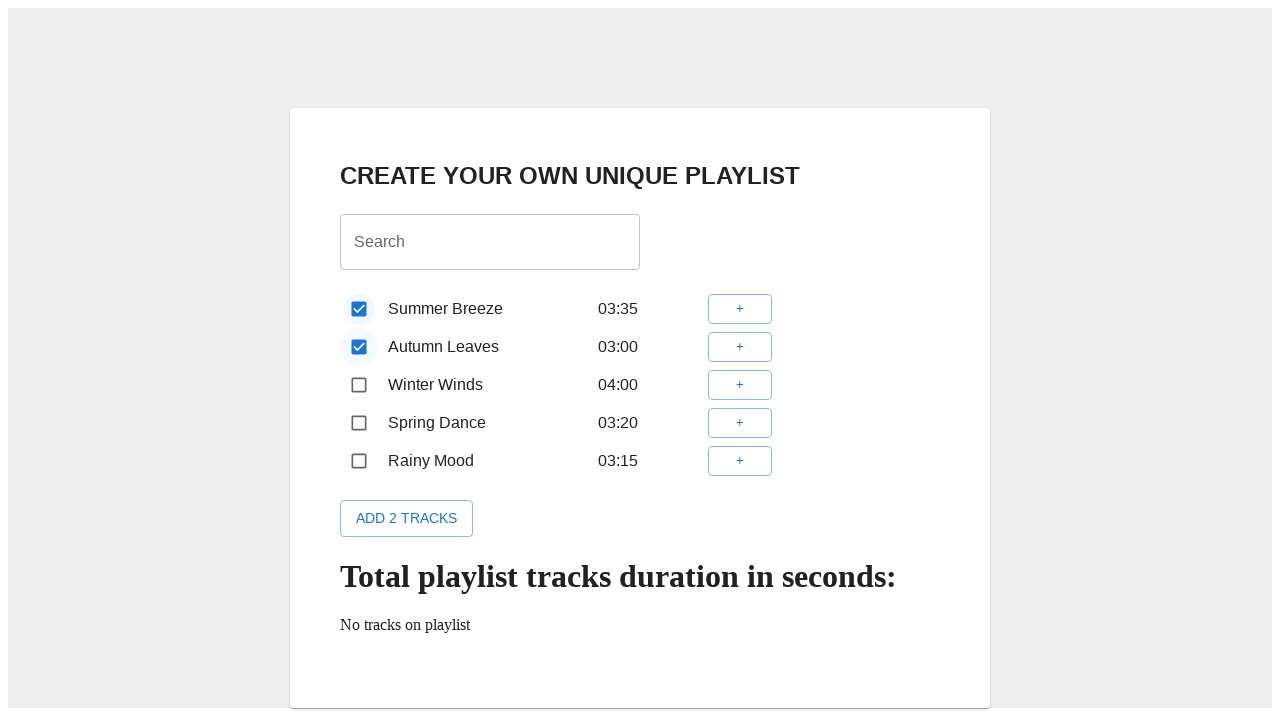

Clicked the 'ADD 2 TRACKS' button to add selected tracks to playlist at (406, 518) on button:has-text("ADD 2 TRACKS")
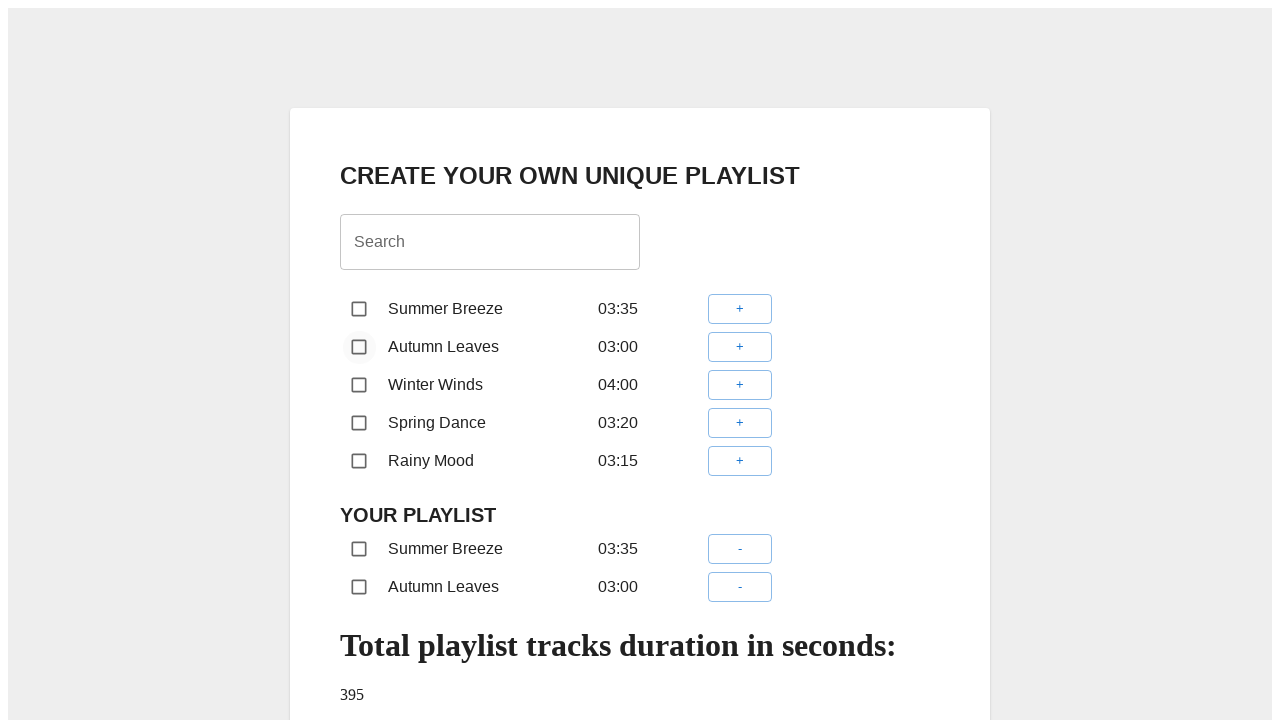

Playlist container with added tracks loaded successfully
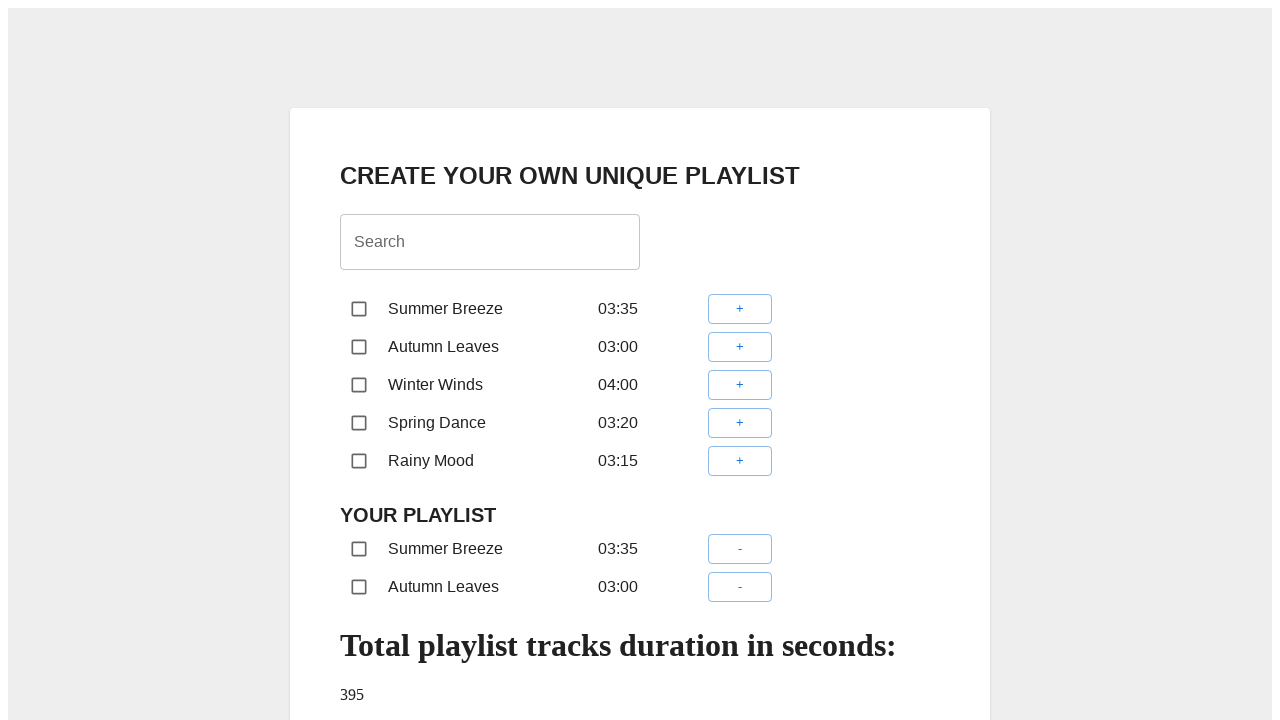

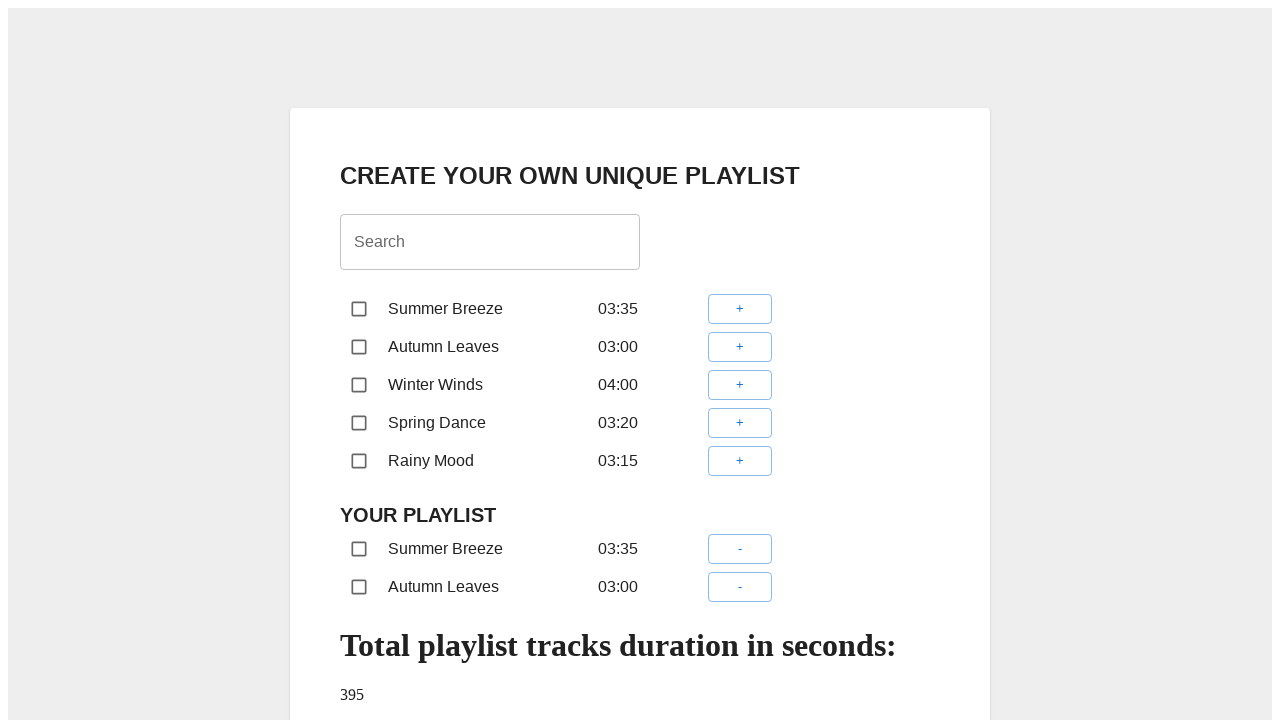